Clicks on the 0-9 link and verifies that results start with digits

Starting URL: https://www.99-bottles-of-beer.net/abc.html

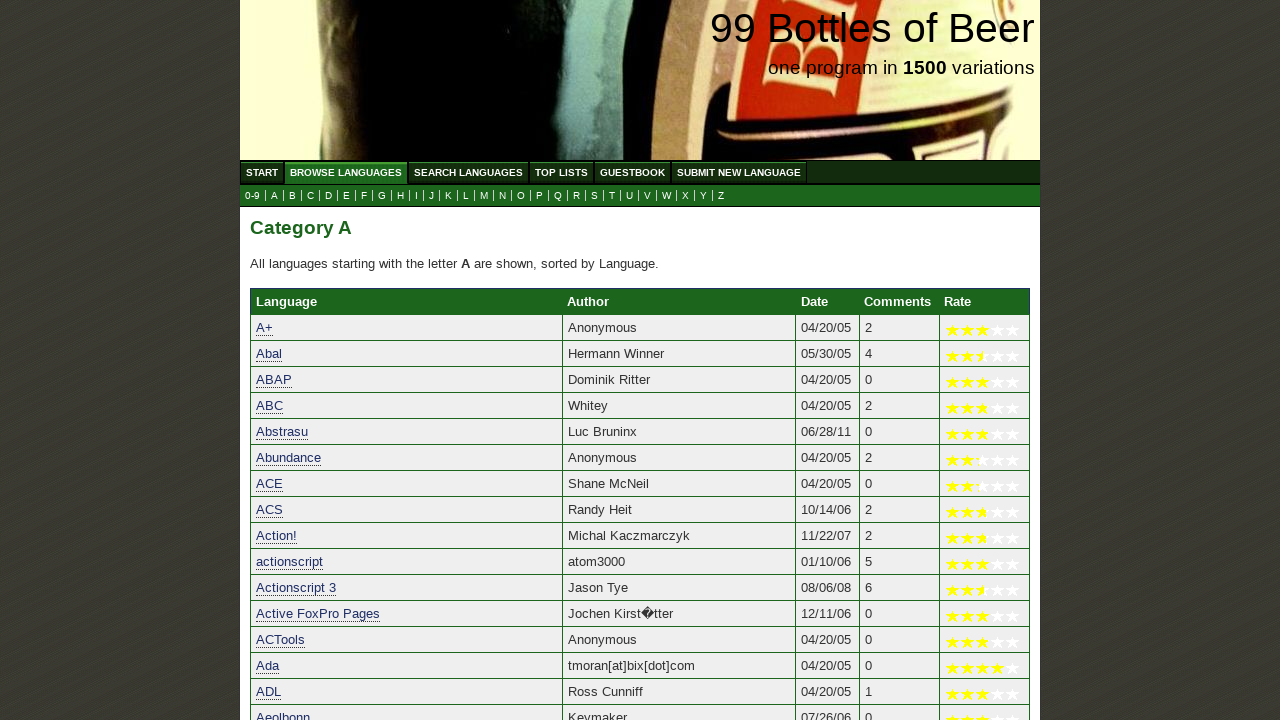

Clicked on the 0-9 link at (252, 196) on a[href='0.html']
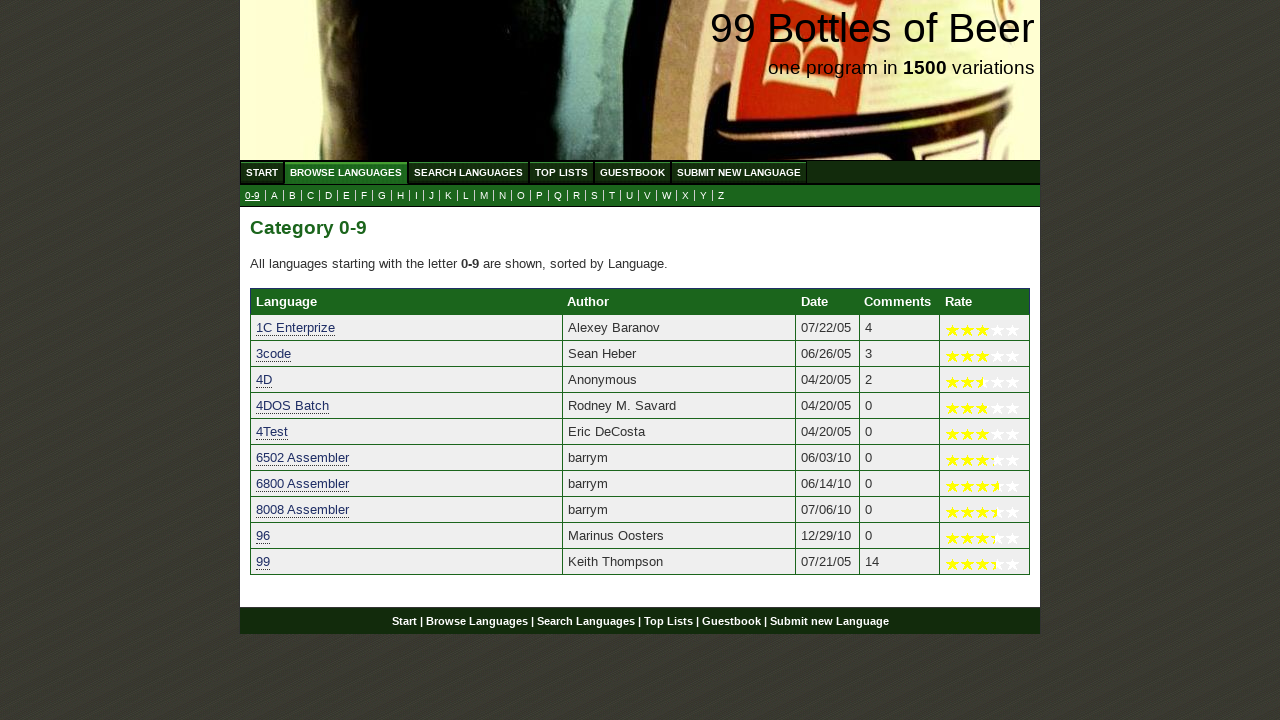

Results loaded and 0-9 entries are visible
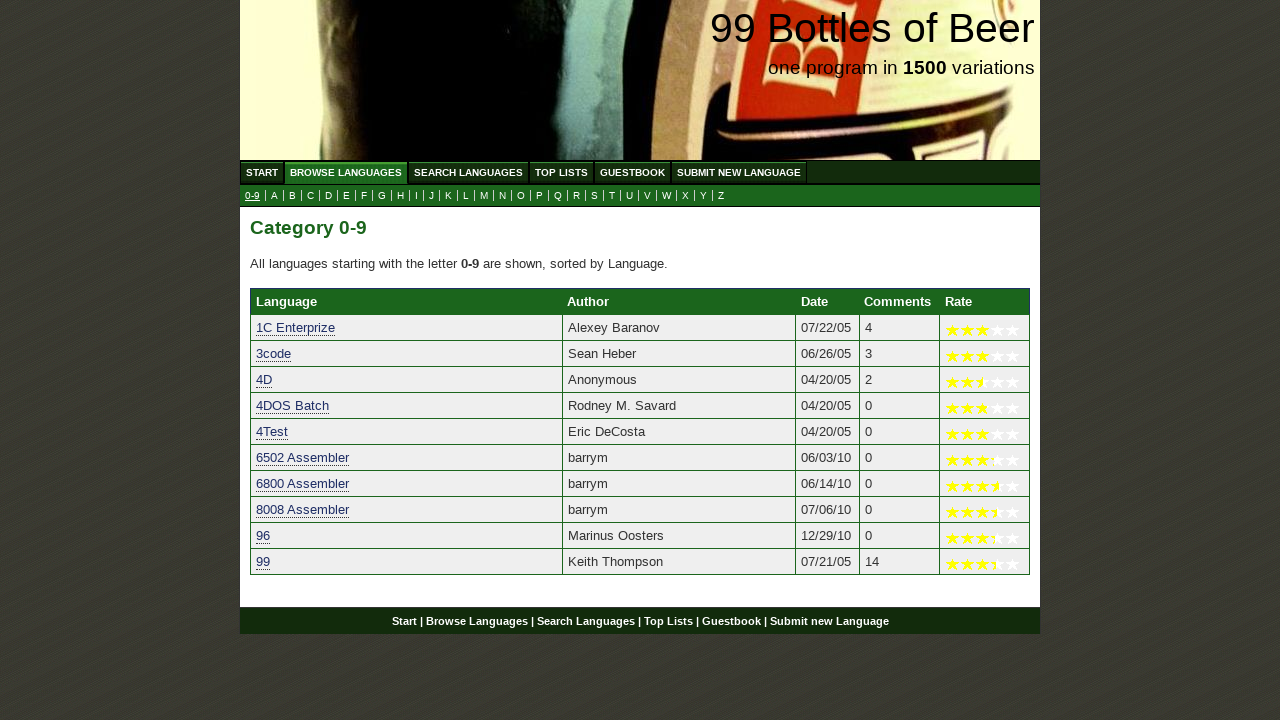

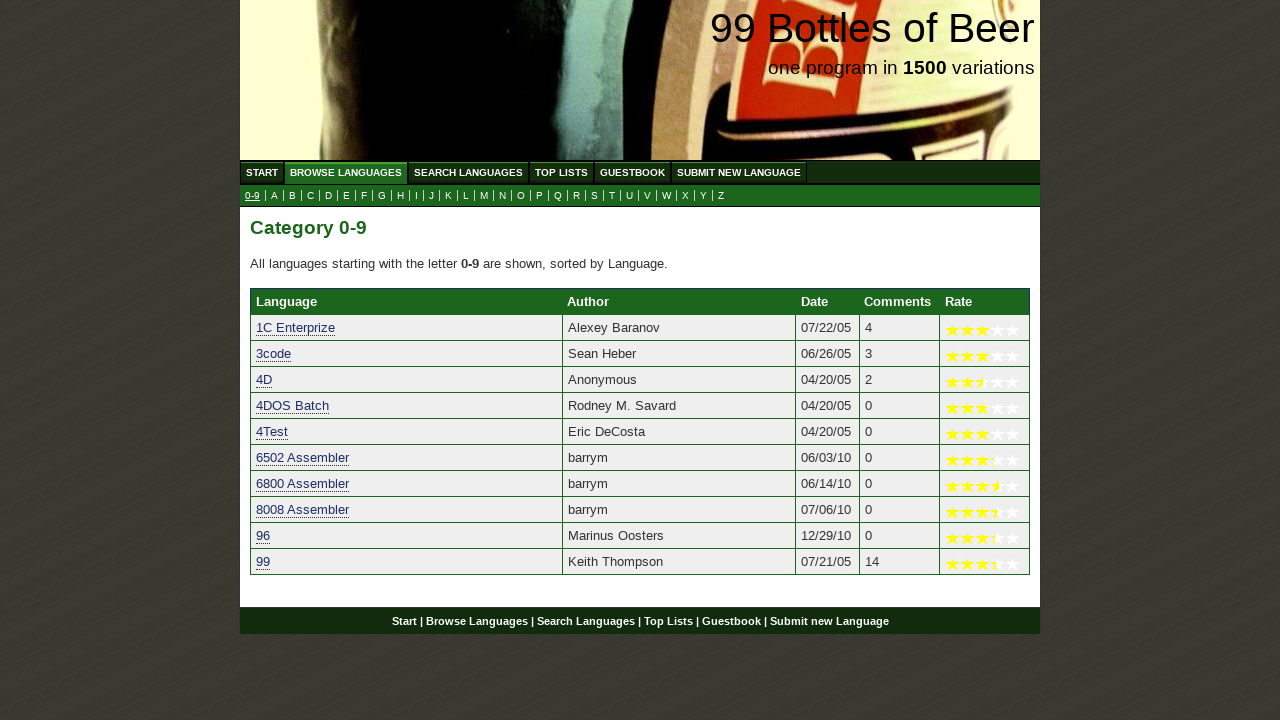